Tests alert handling by clicking a button that triggers a delayed alert and waiting for it to appear

Starting URL: https://demoqa.com/alerts

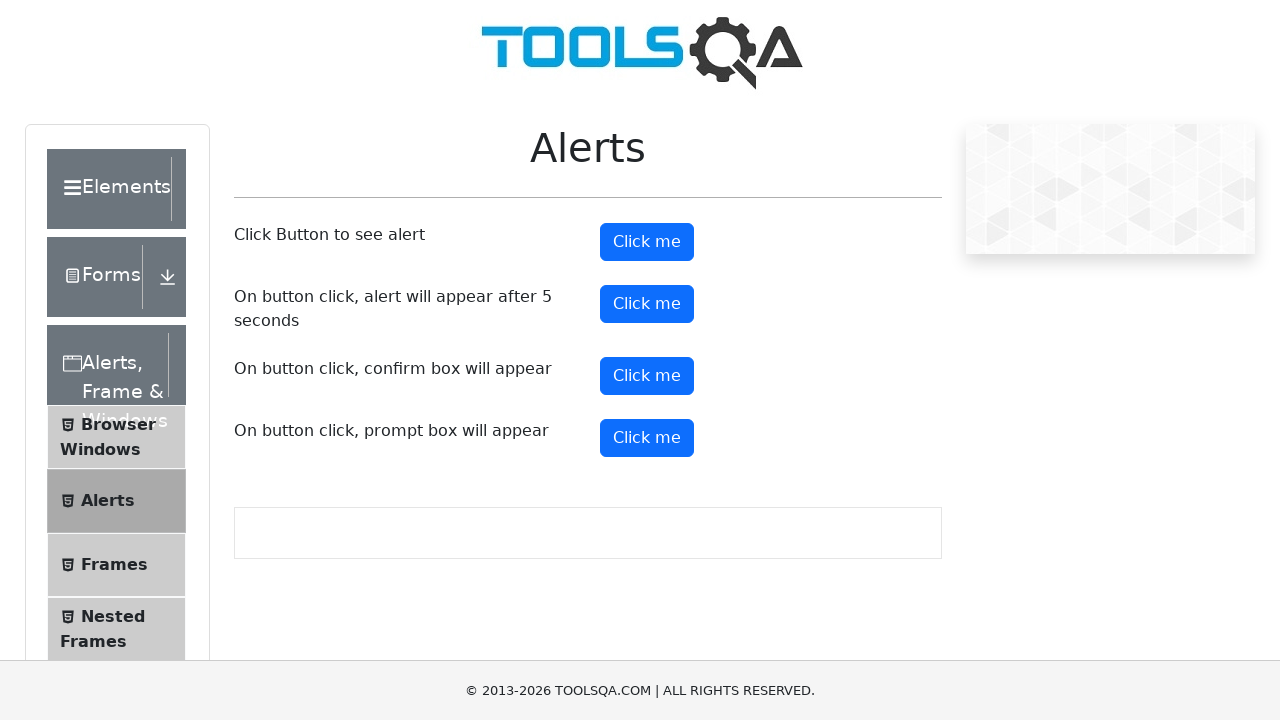

Clicked button to trigger delayed alert at (647, 304) on button#timerAlertButton
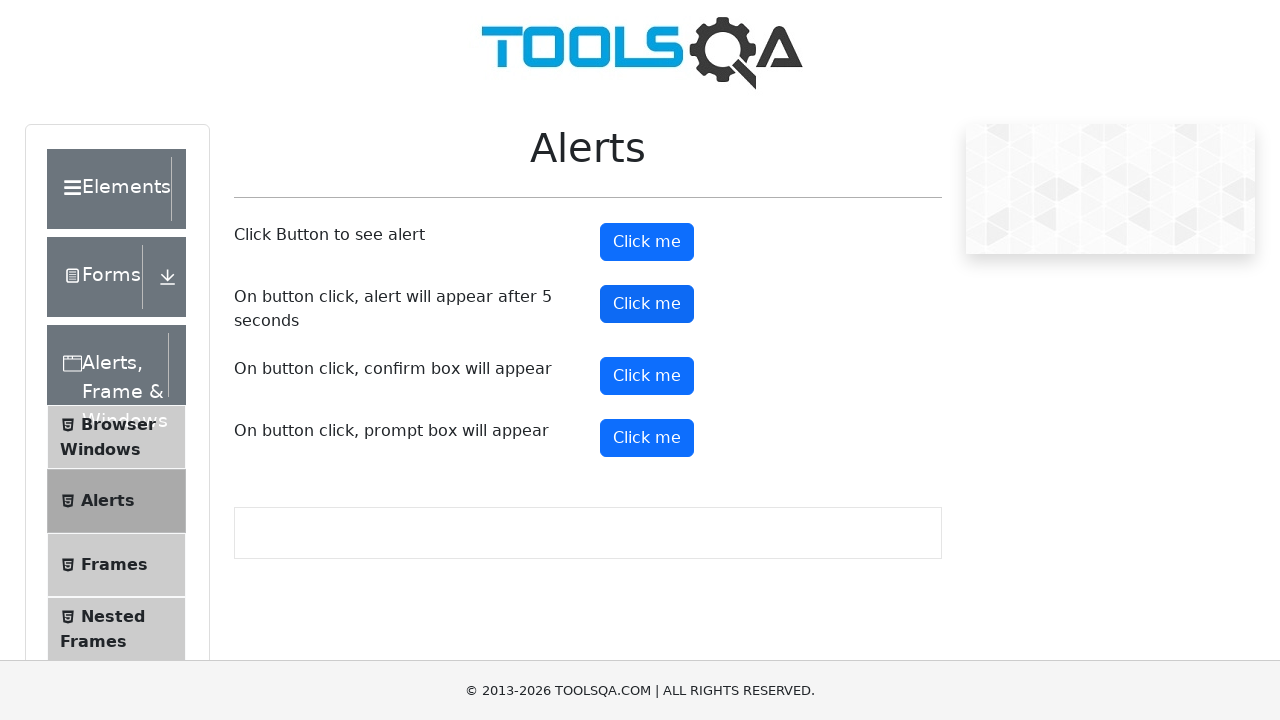

Set up dialog handler to accept alerts
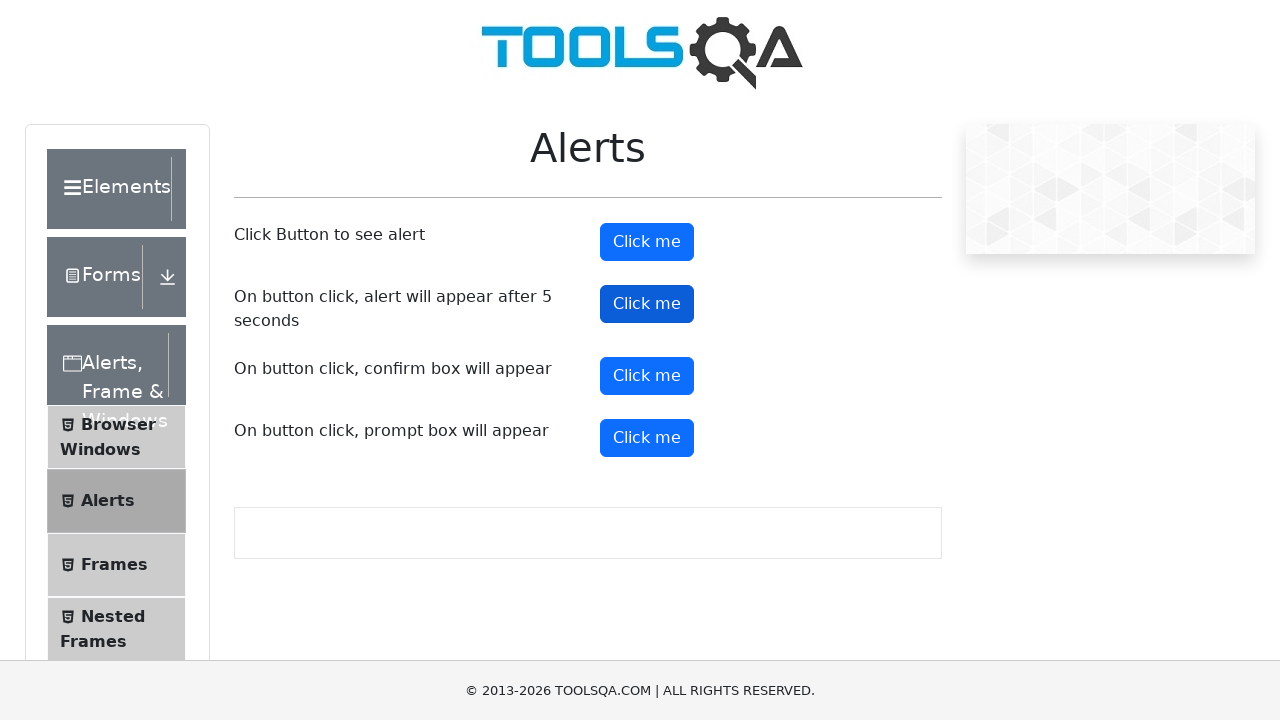

Waited 6 seconds for delayed alert to appear and be handled
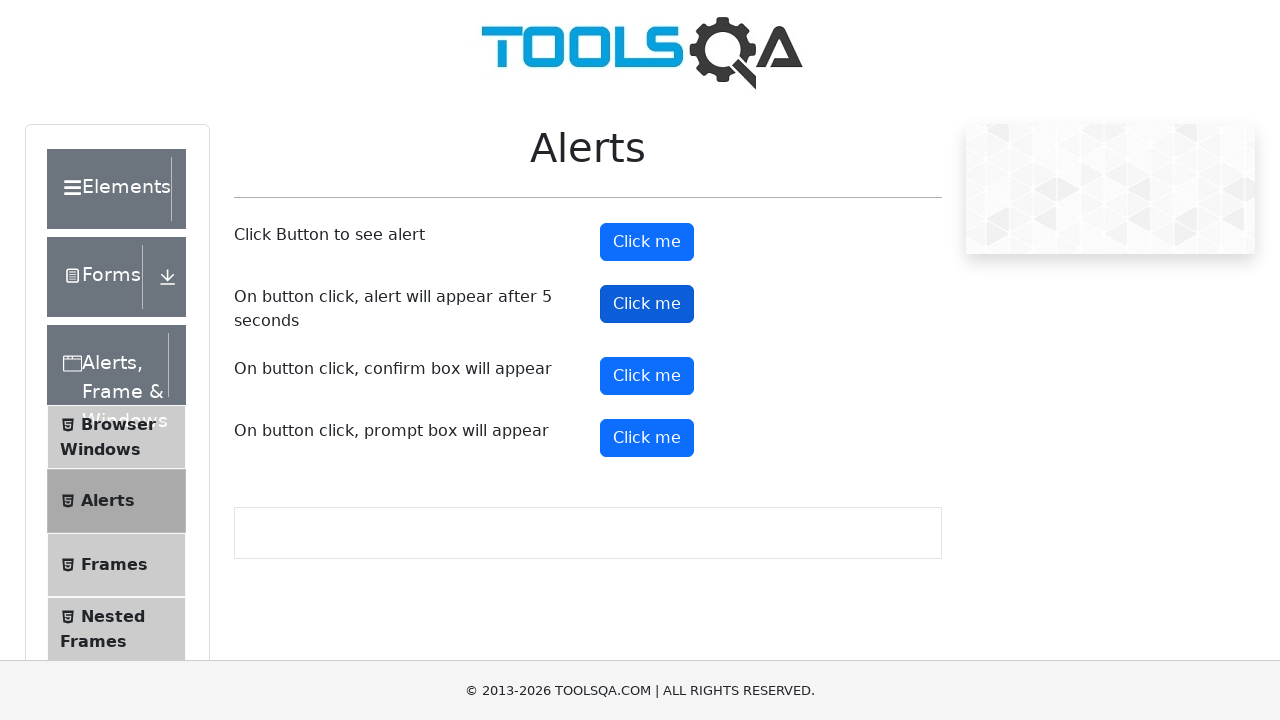

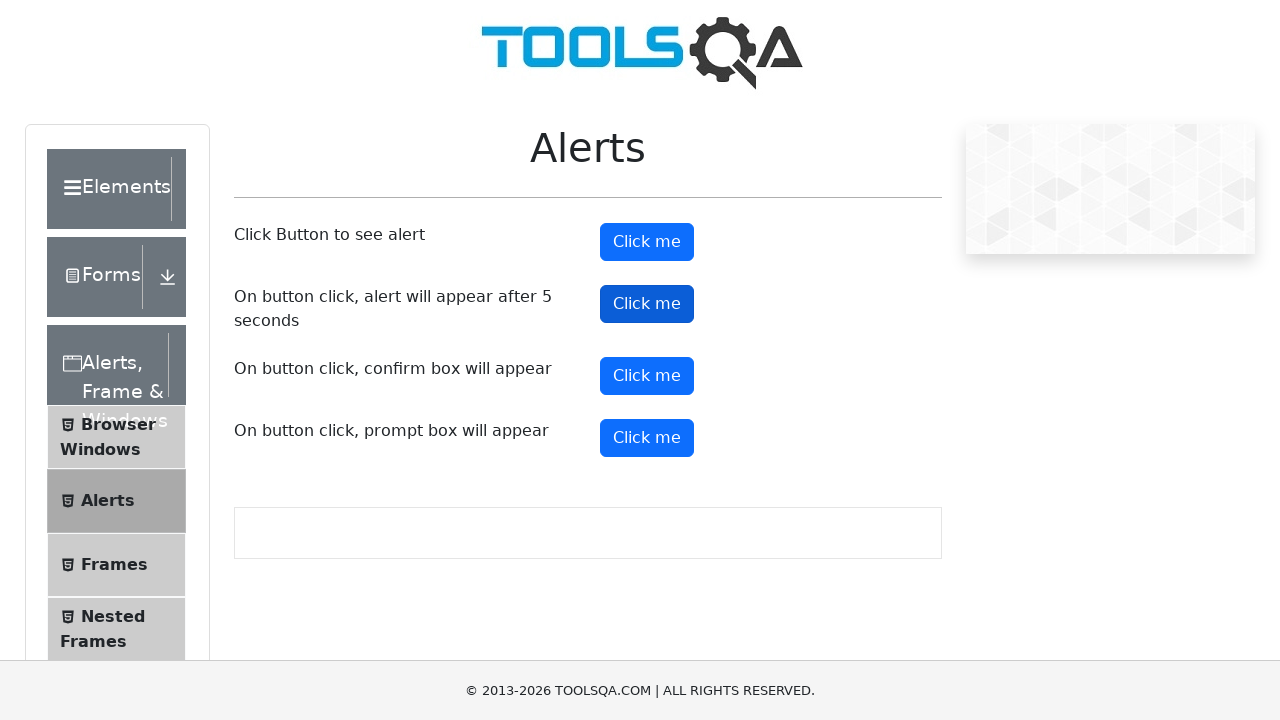